Tests multi-select dropdown functionality by selecting and deselecting options using different methods, selecting all options, and verifying multi-select capability

Starting URL: http://syntaxprojects.com/basic-select-dropdown-demo.php

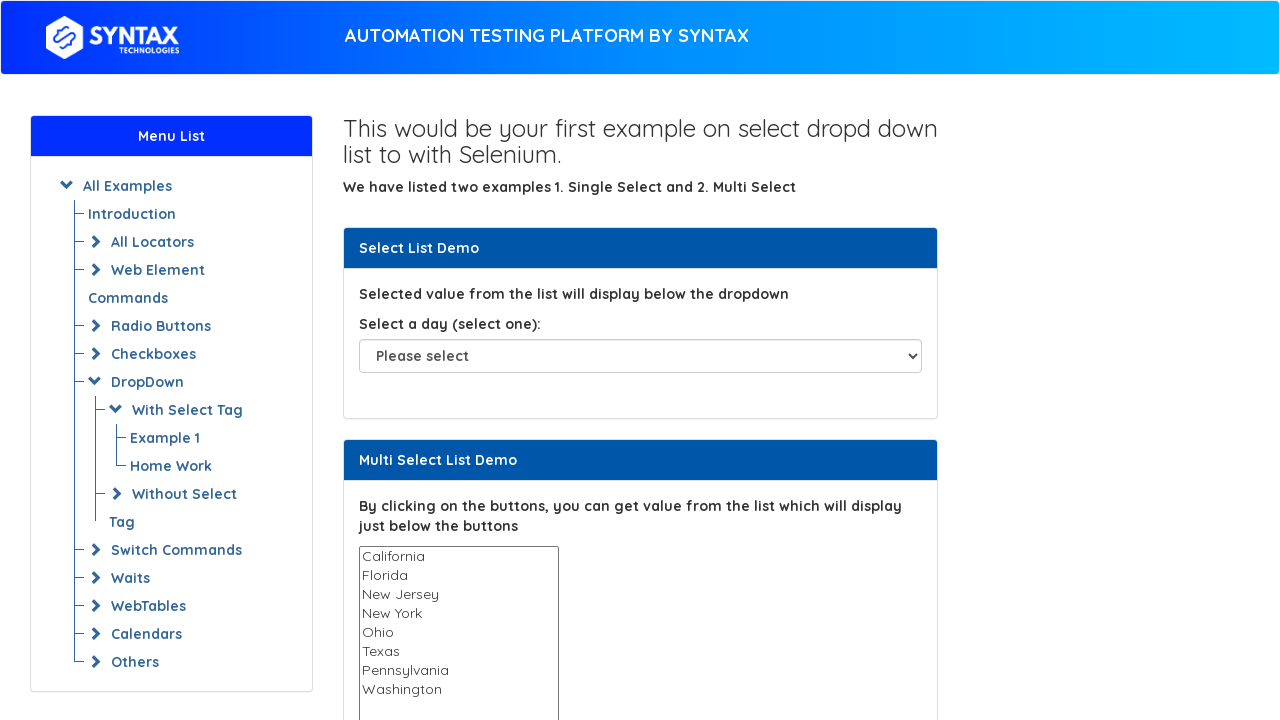

Located multi-select dropdown element for States
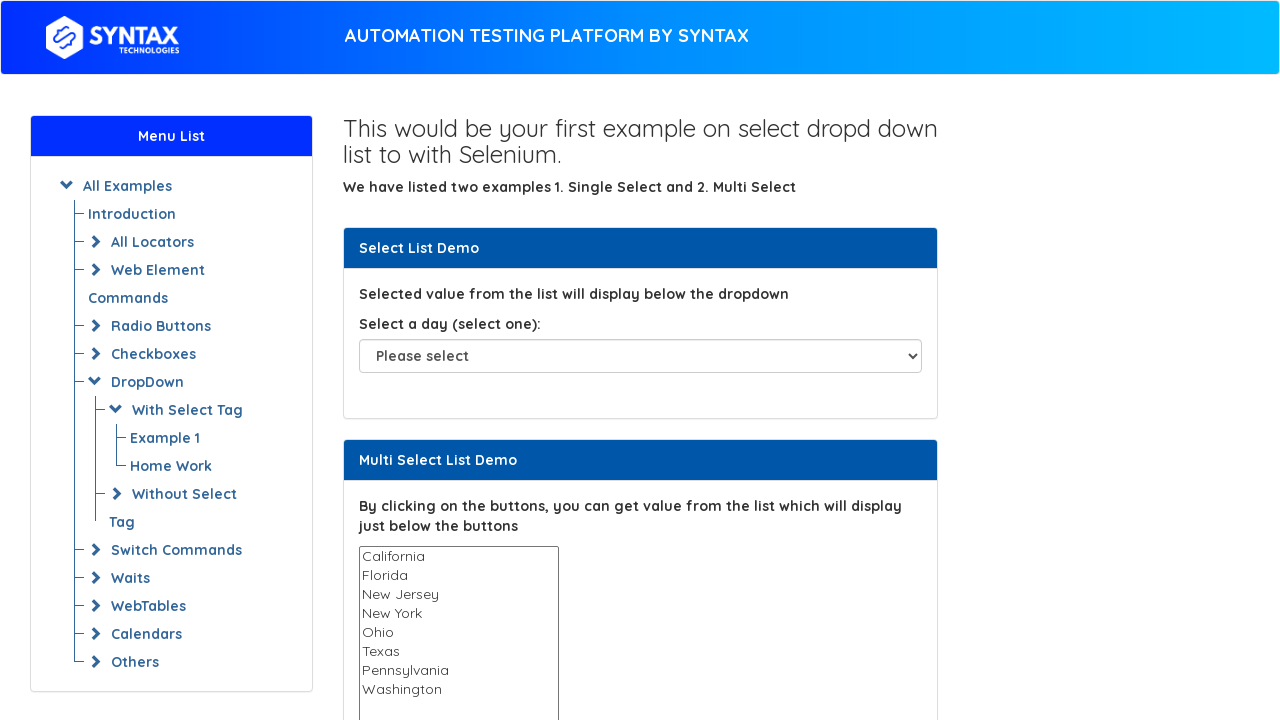

Selected 4th option in dropdown by index on select[name='States']
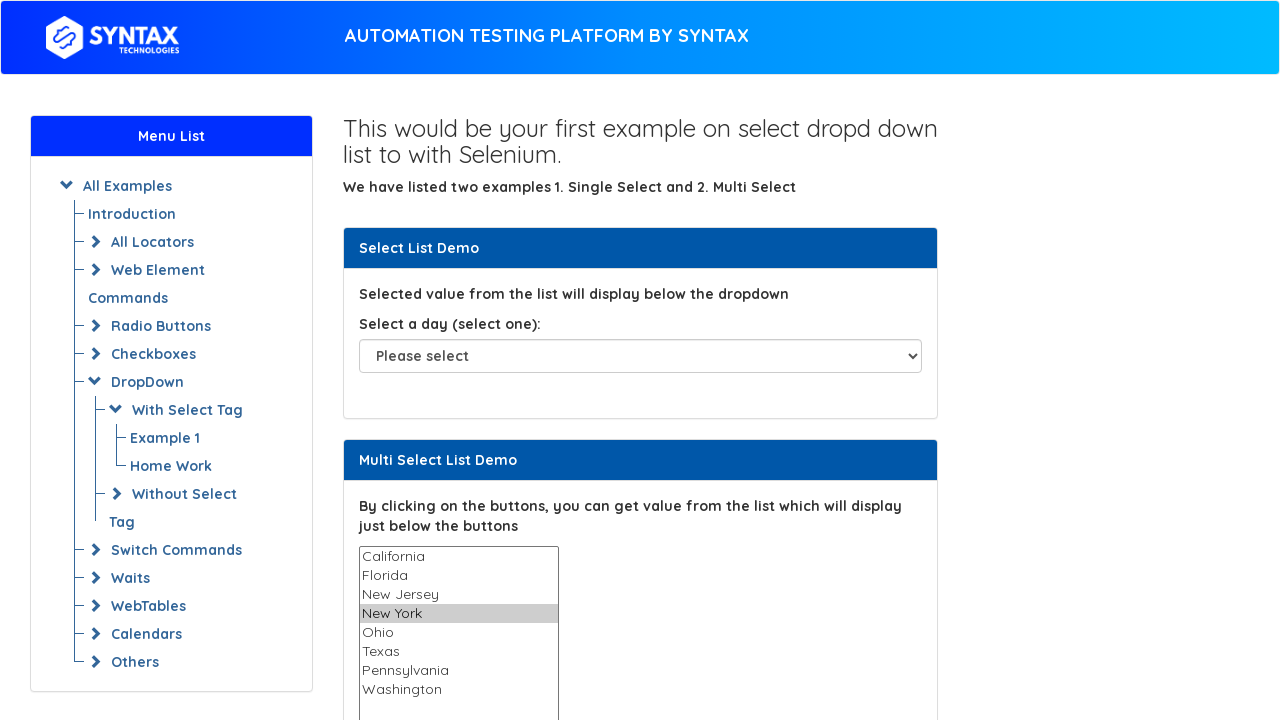

Selected Texas option by visible text on select[name='States']
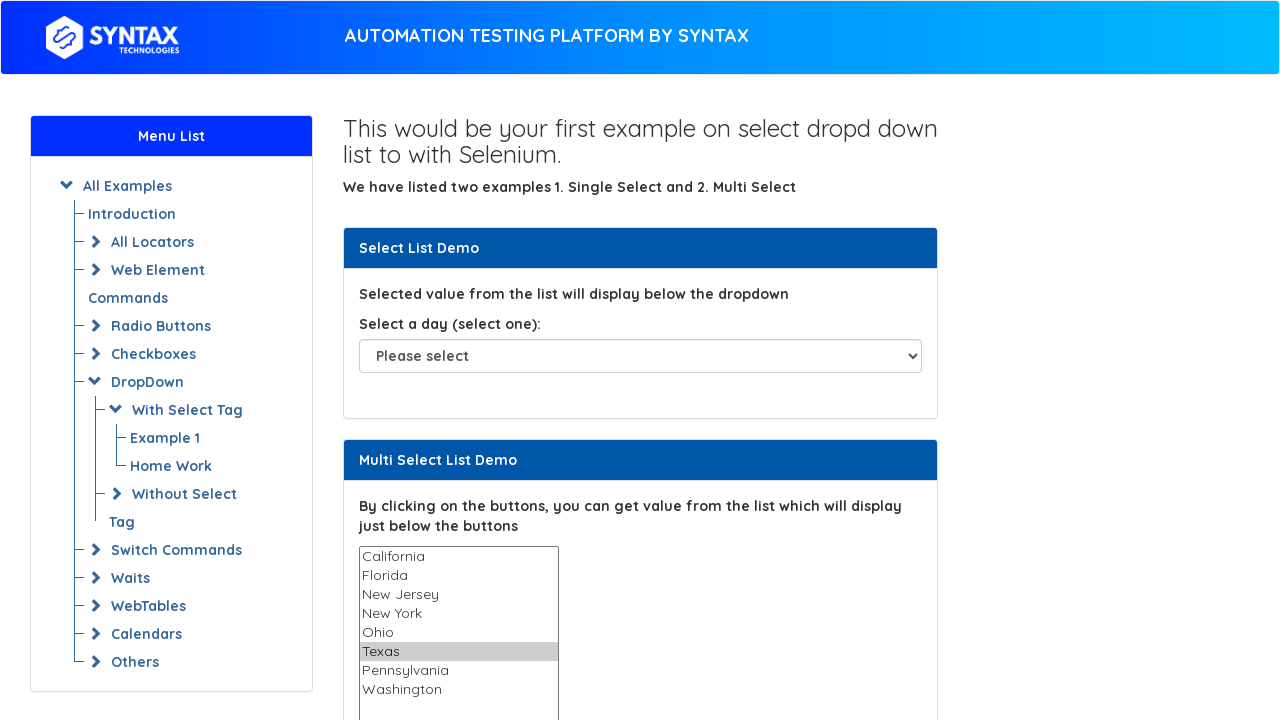

Deselected Texas option
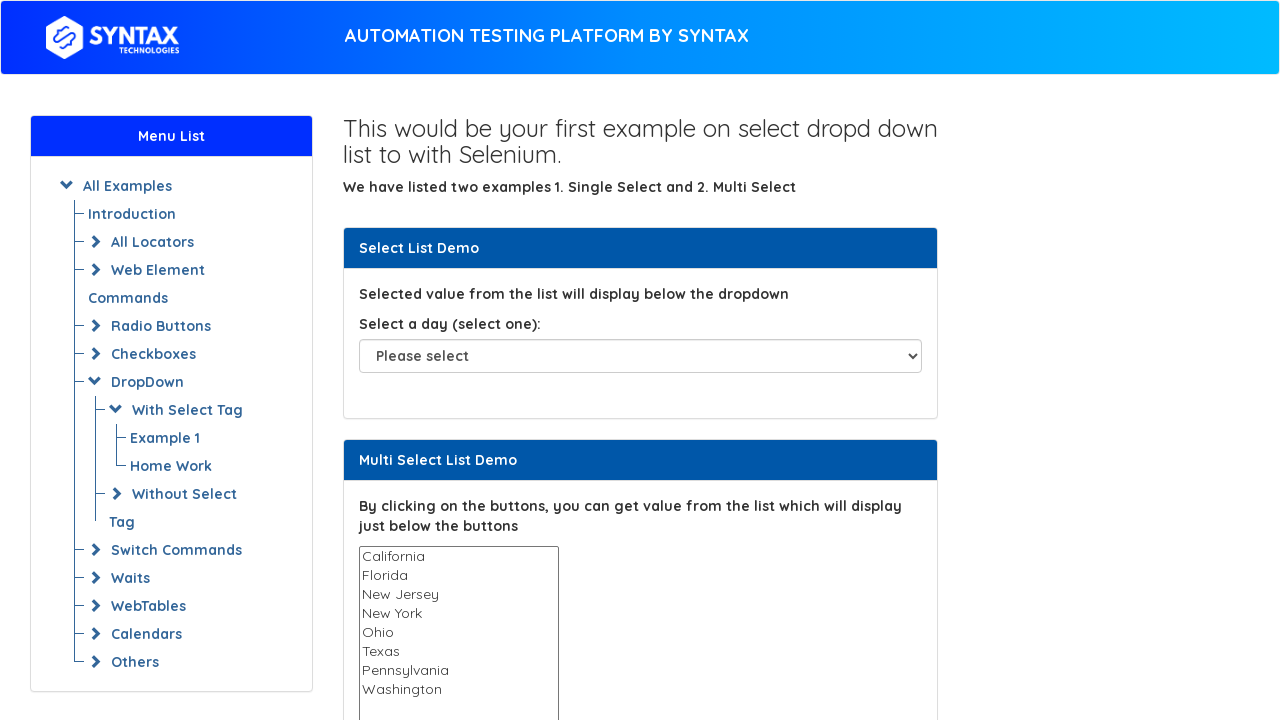

Retrieved all options from dropdown
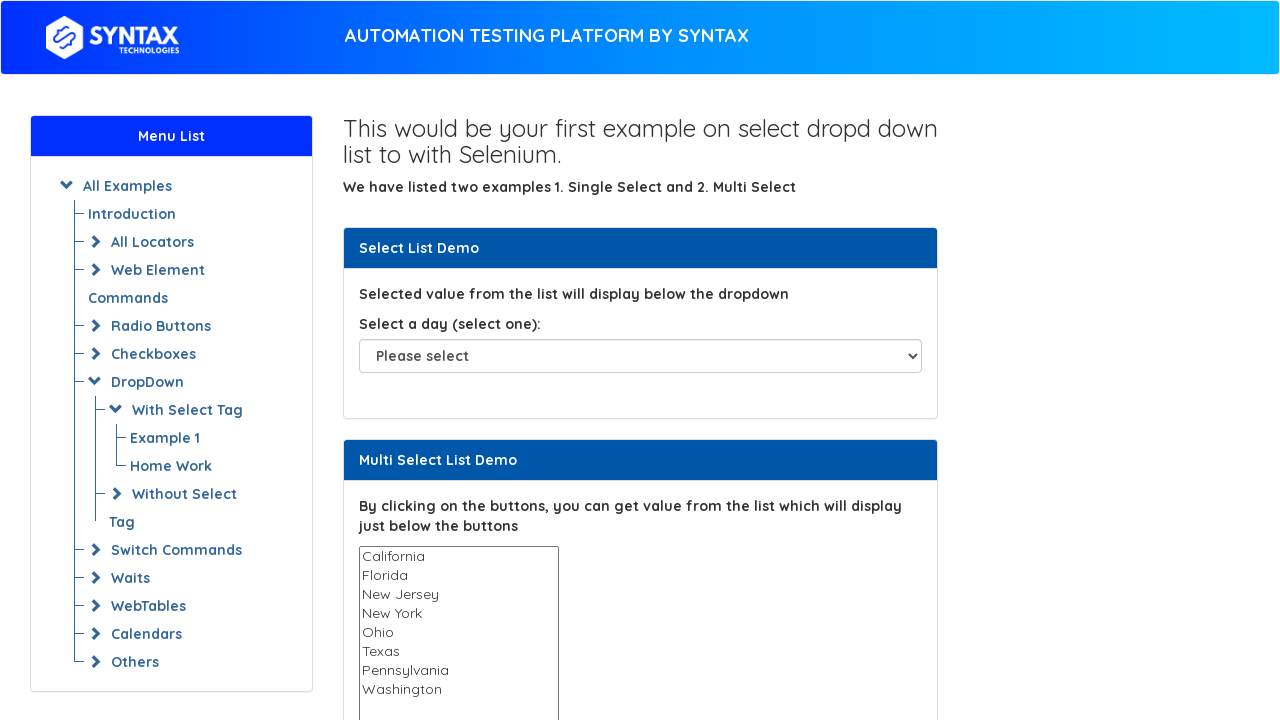

Extracted values from all dropdown options
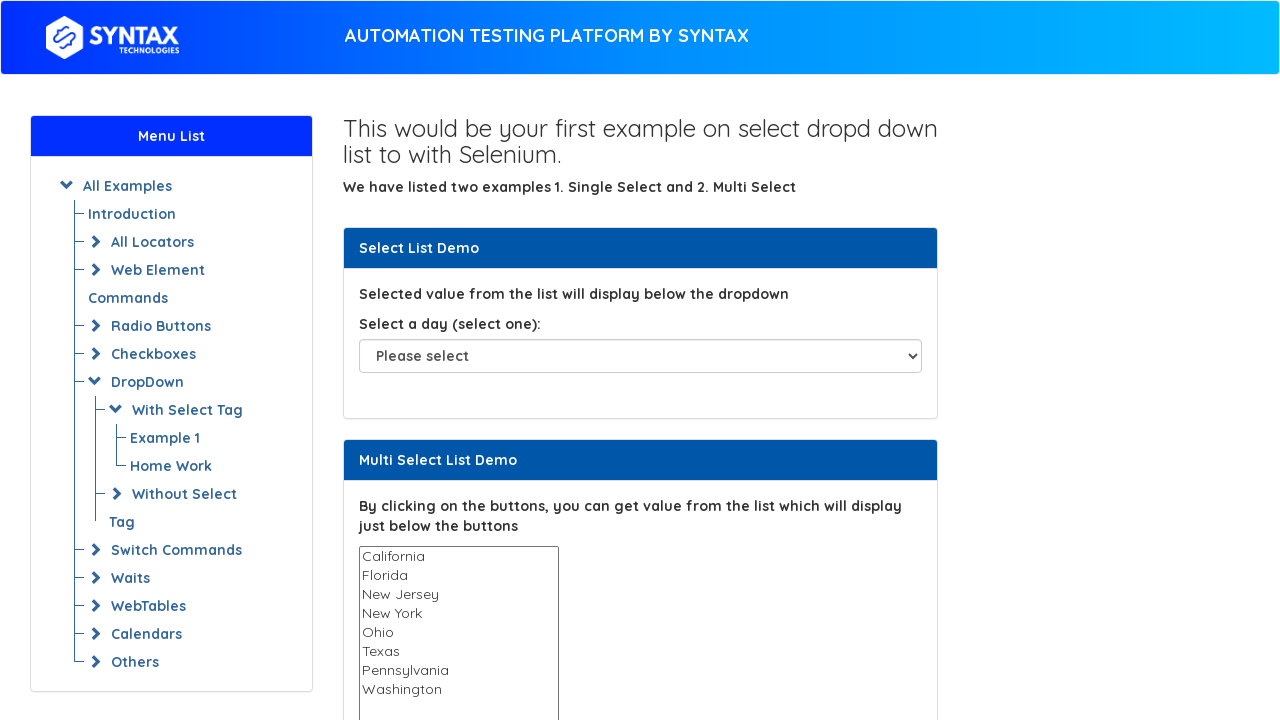

Selected all options in the multi-select dropdown on select[name='States']
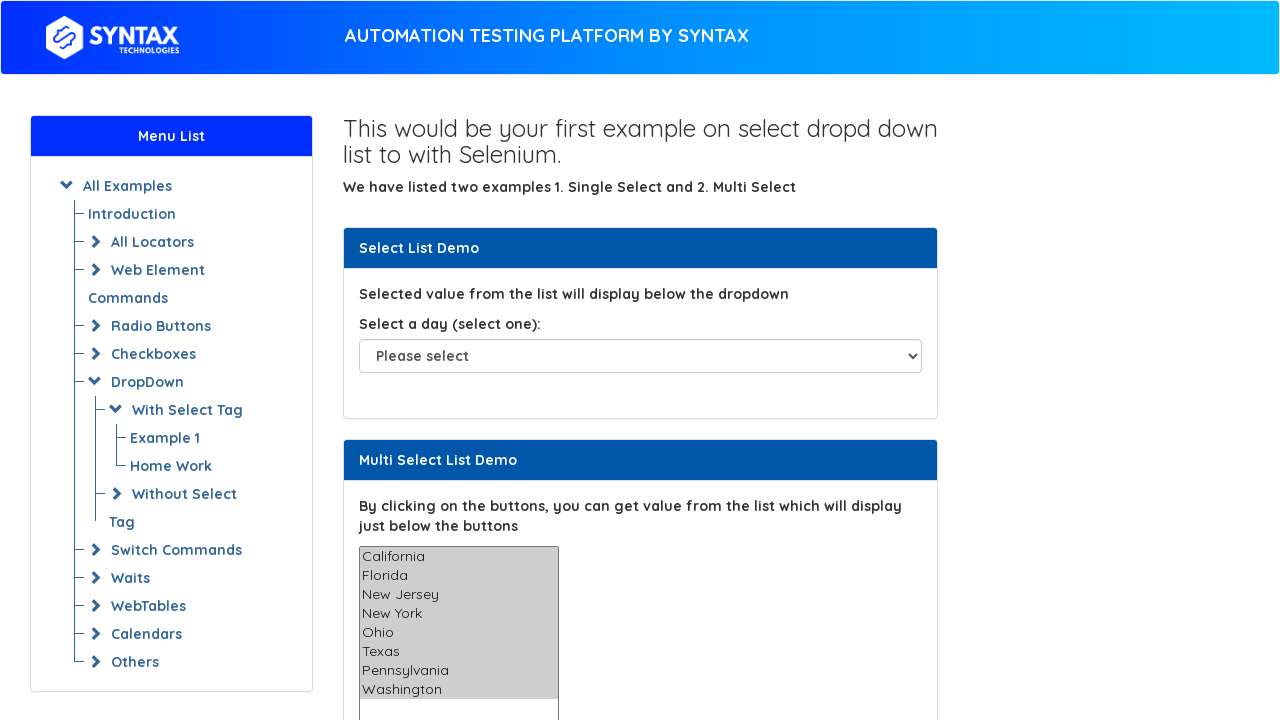

Deselected all options in the dropdown
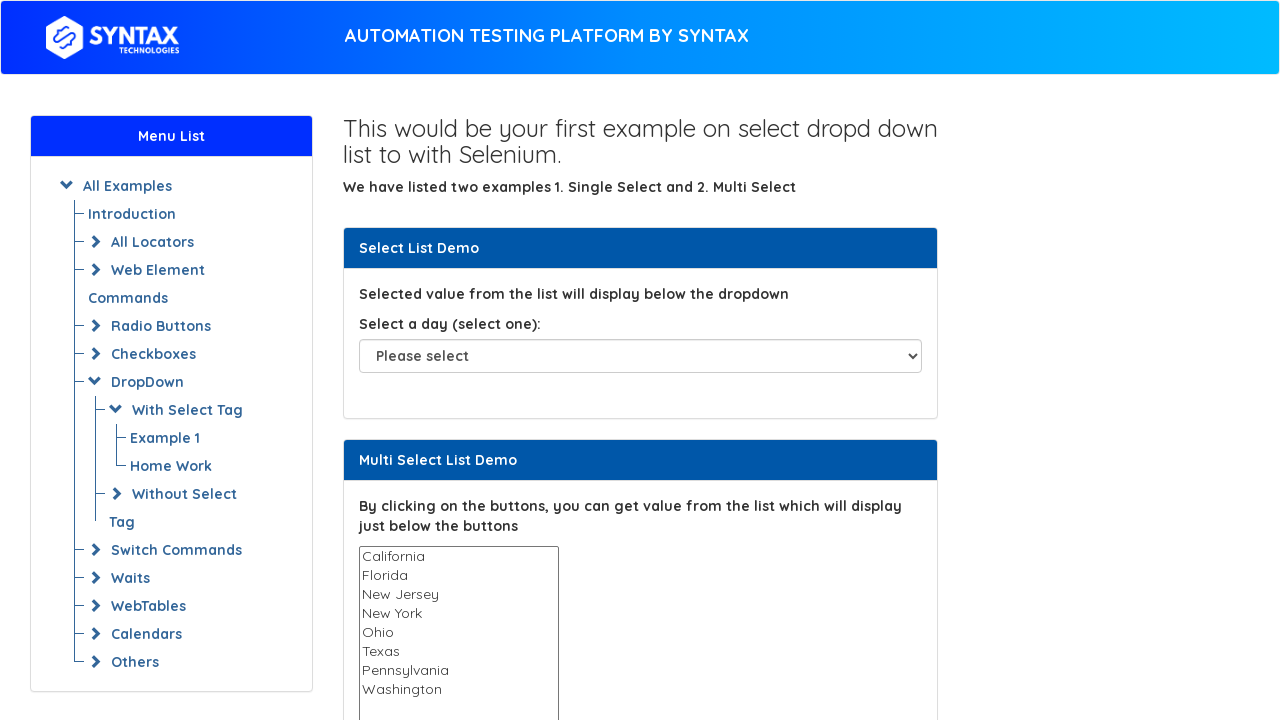

Verified multi-select capability: True
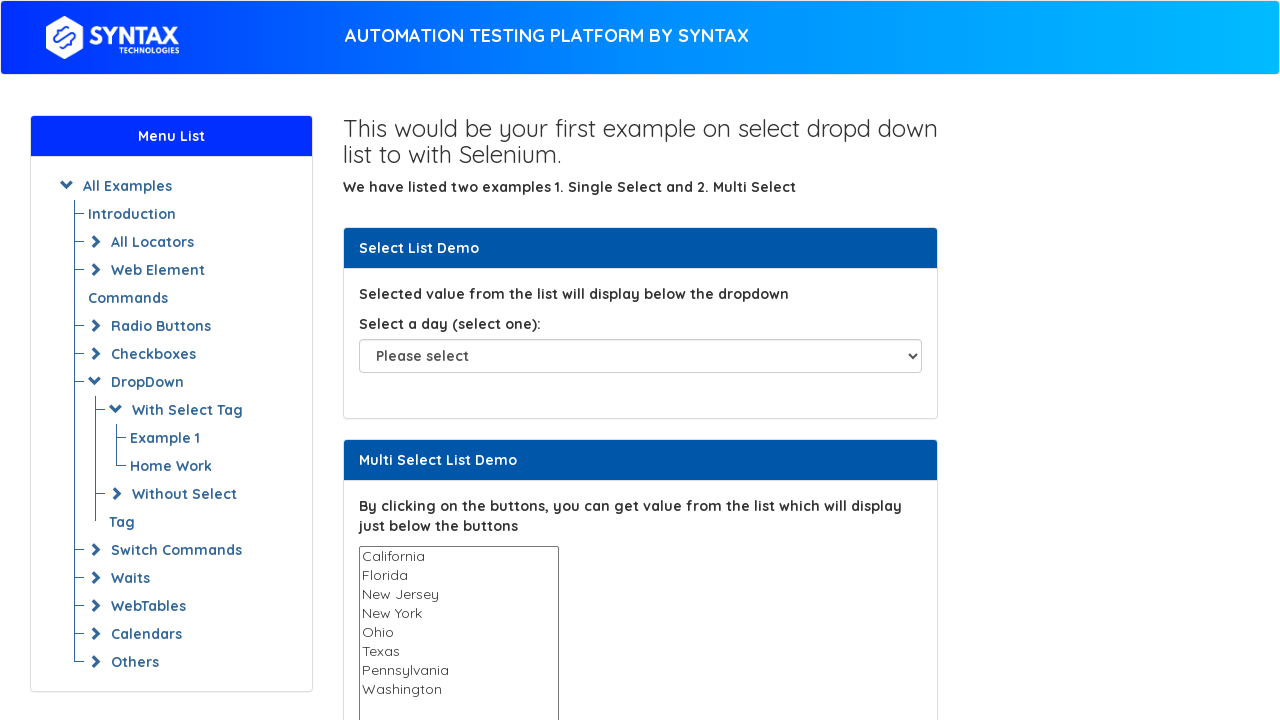

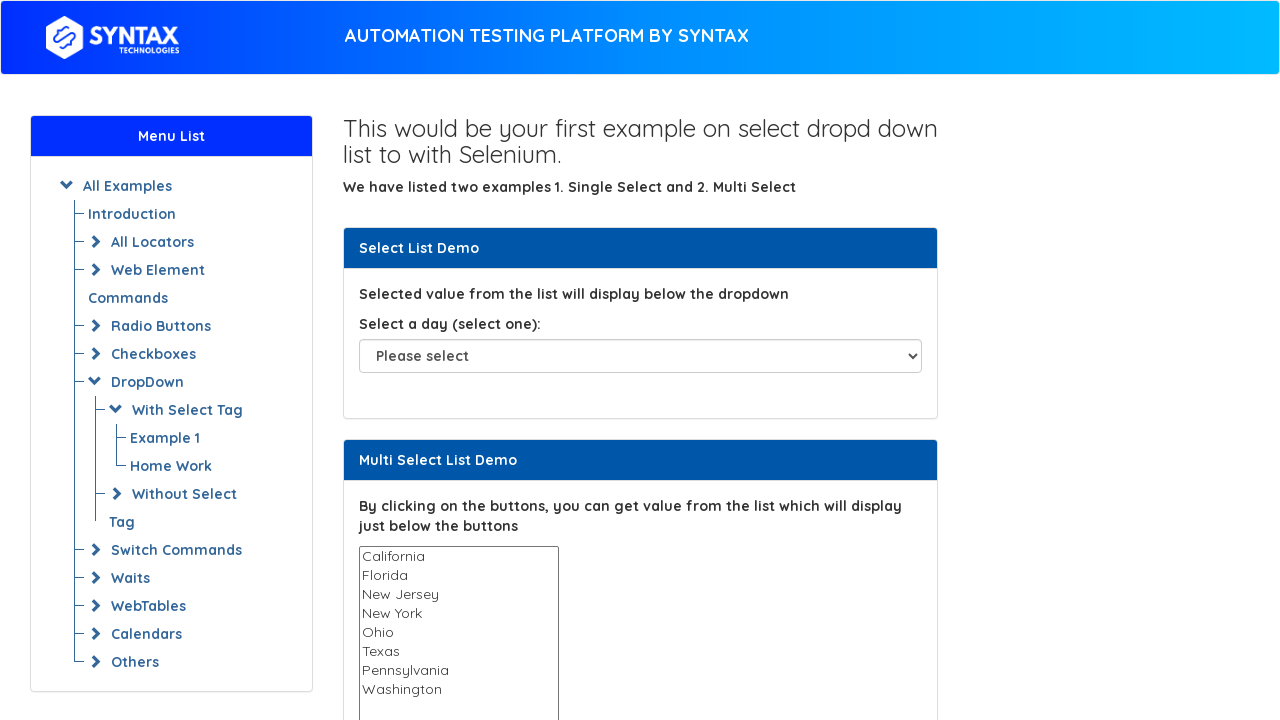